Navigates to Flipkart's homepage and waits for the page to load

Starting URL: https://www.flipkart.com

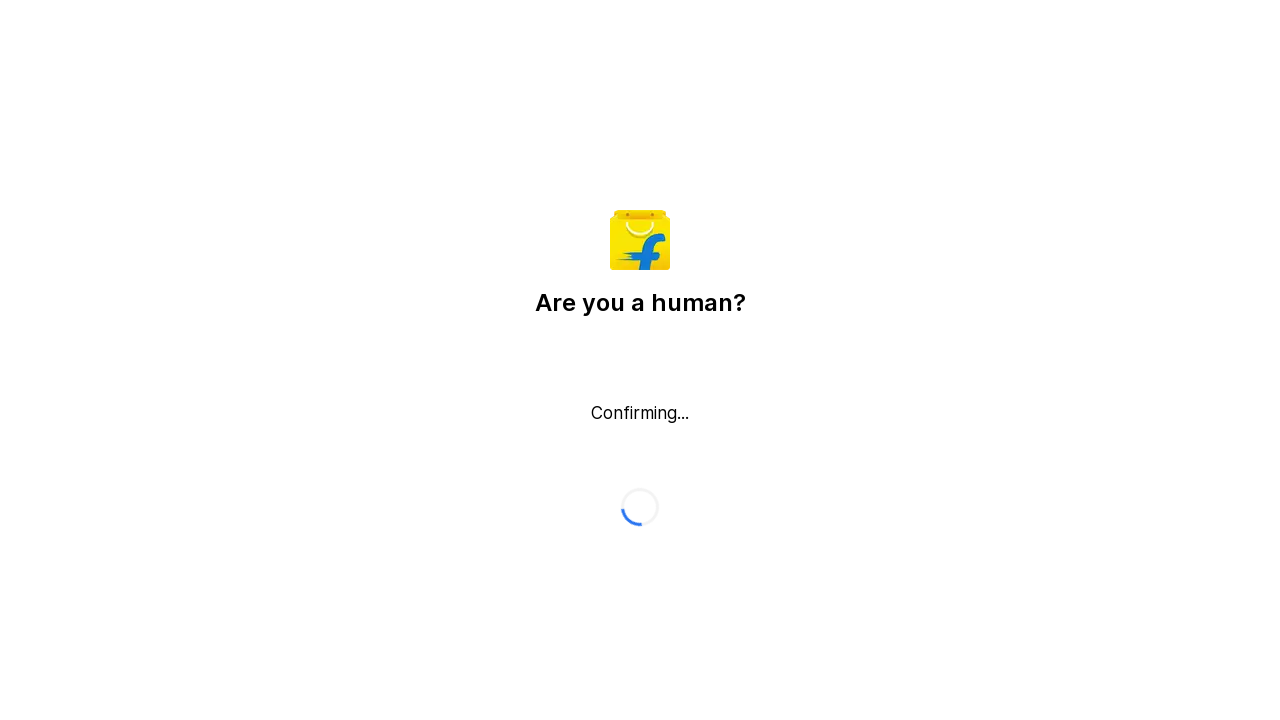

Waited for page DOM content to load
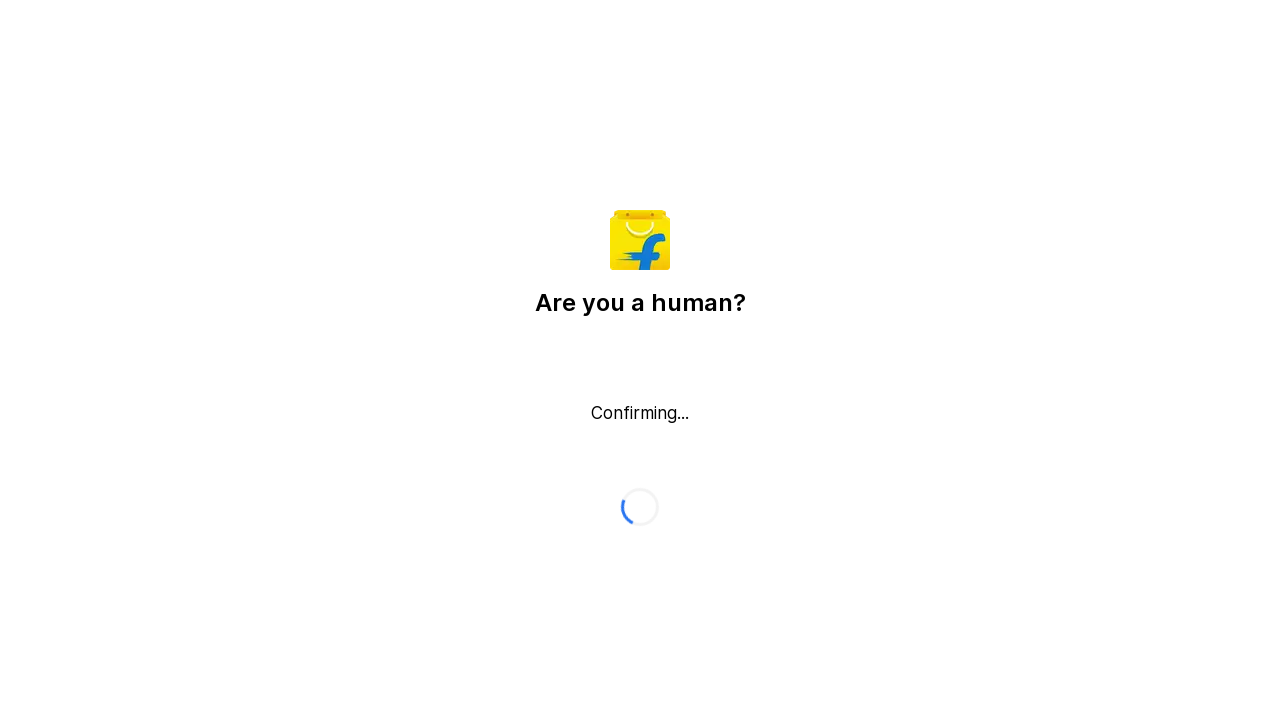

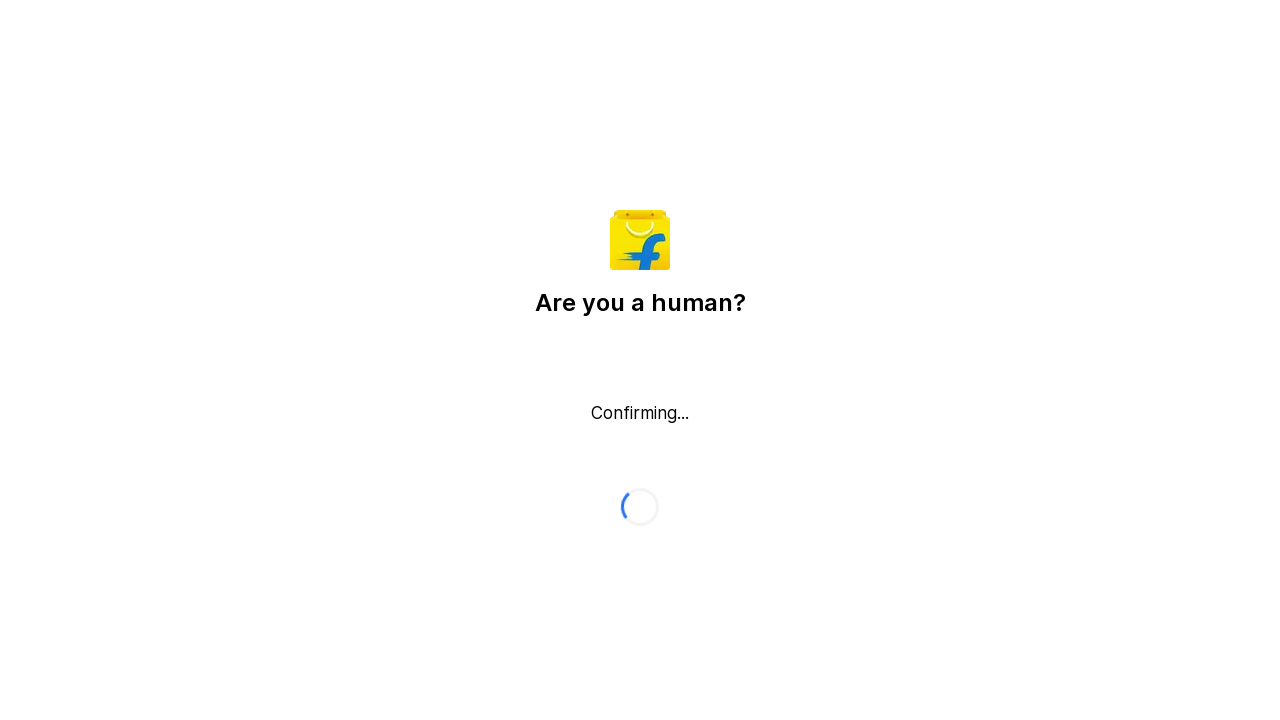